Tests multiple window/tab handling by clicking a button that opens a new tab, switching to the new tab, and clicking a contact link on the new page.

Starting URL: http://demo.automationtesting.in/Windows.html

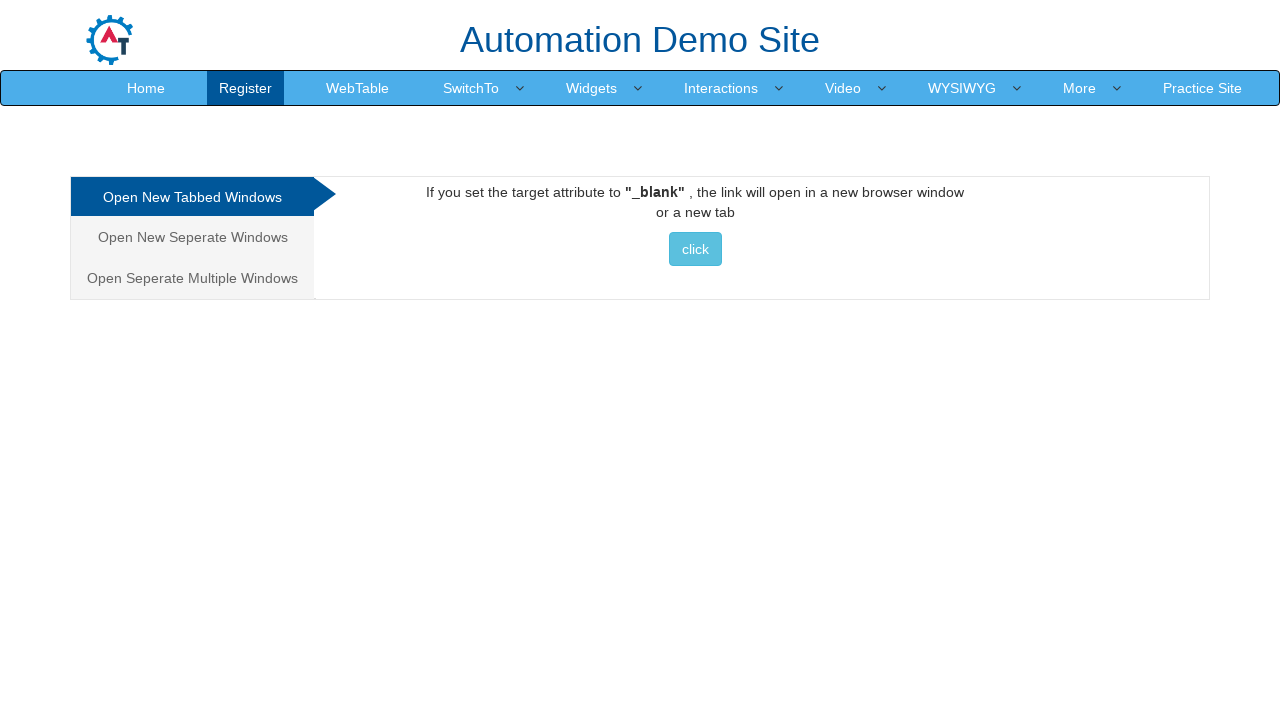

Clicked button in Tabbed section and new tab opened at (695, 249) on xpath=//div[@id='Tabbed']//button[@class='btn btn-info'][contains(text(),'click'
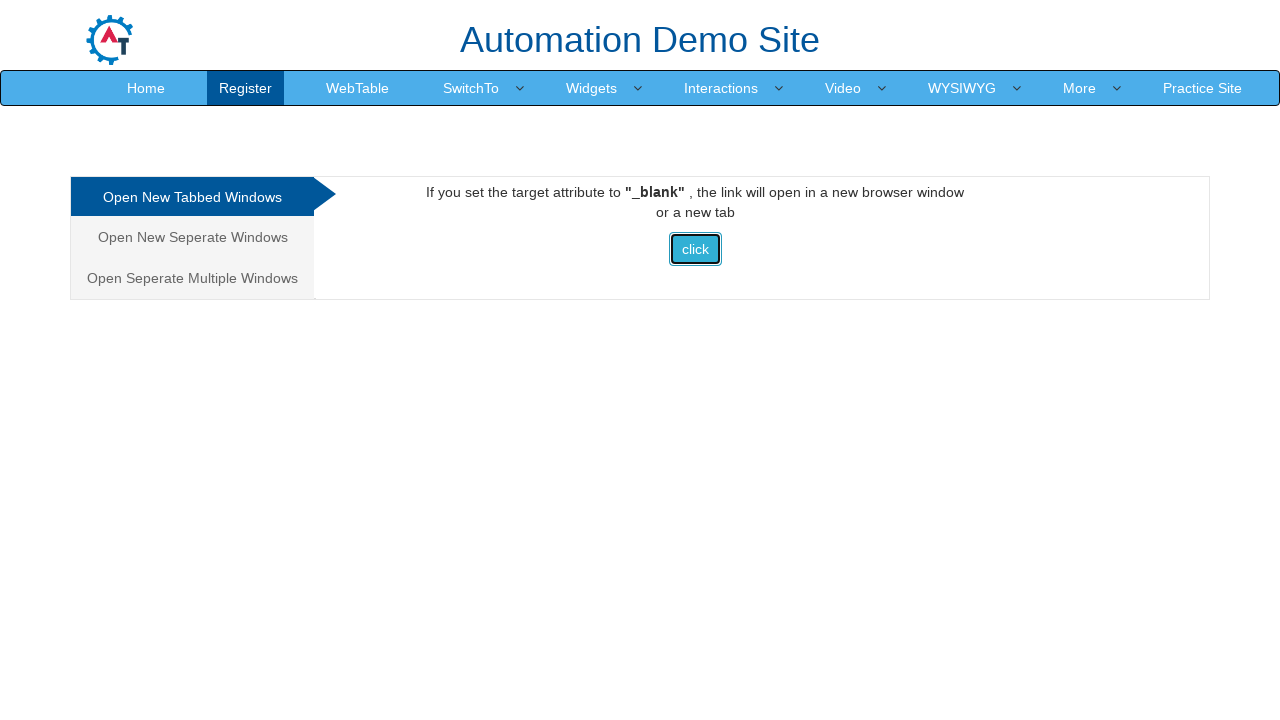

New page loaded successfully
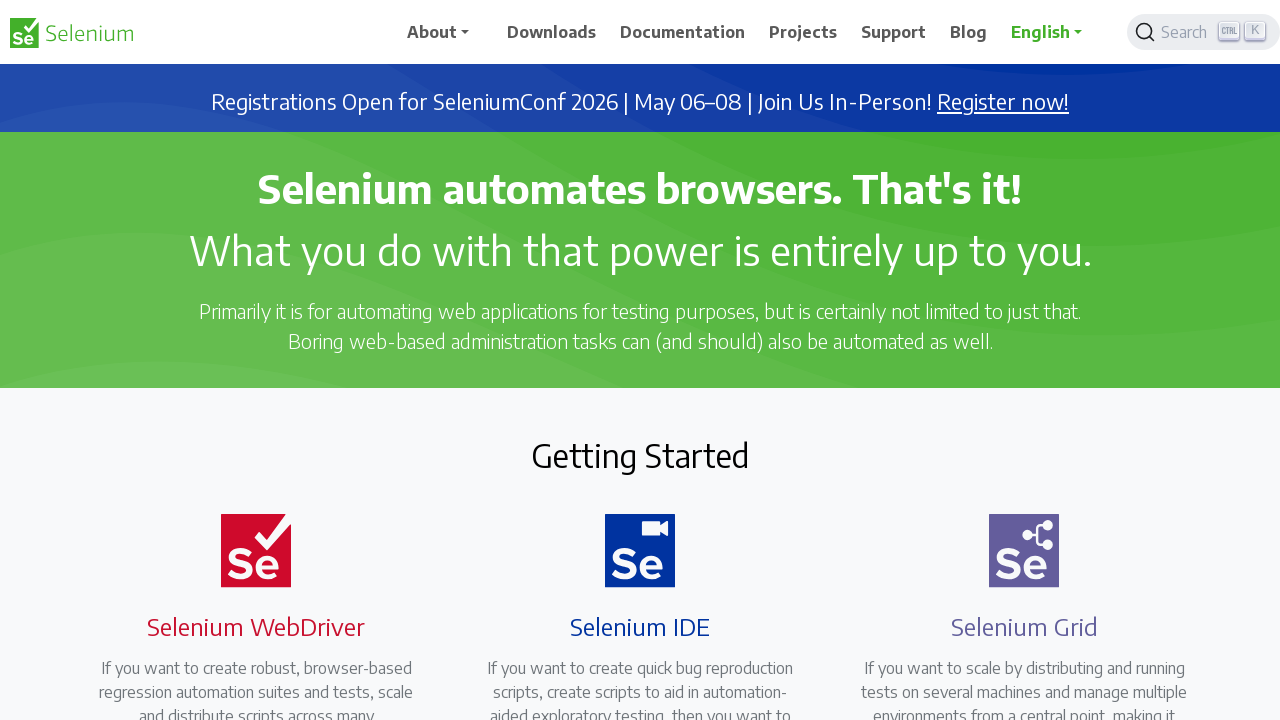

New page title retrieved: Selenium
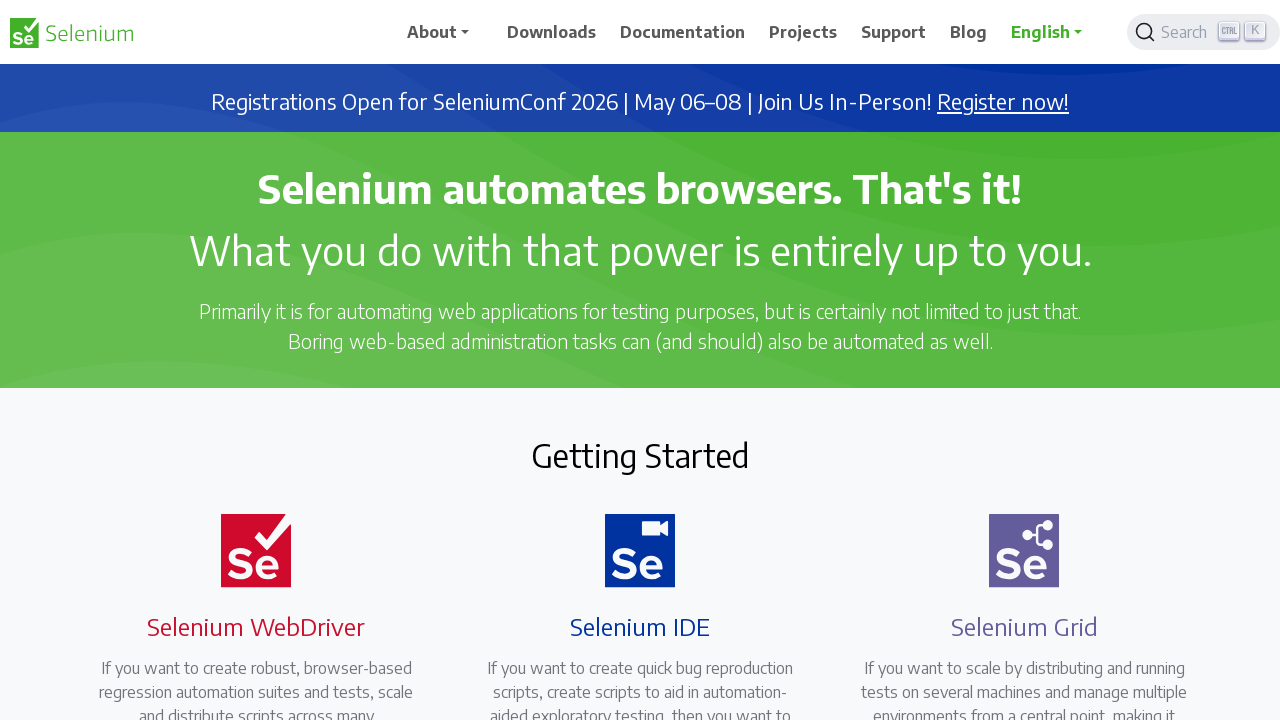

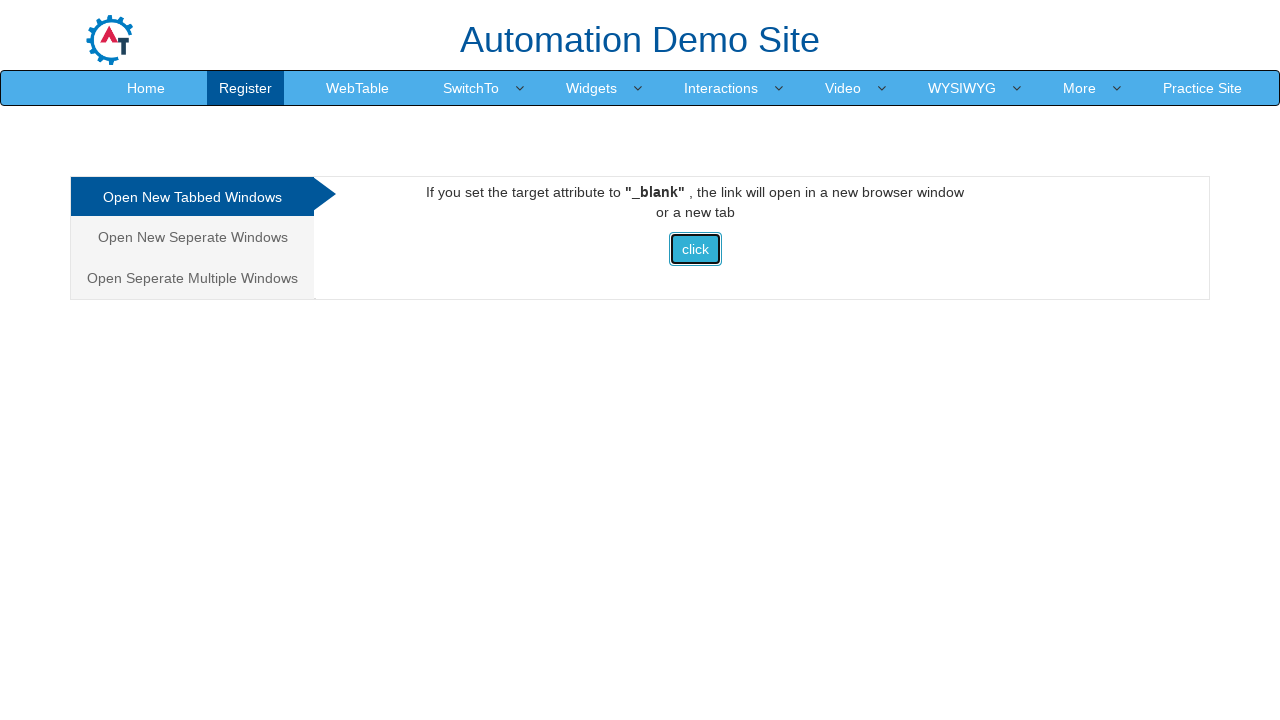